Tests the bank manager workflow by adding a new customer, filling in details, and verifying the customer appears in the search results

Starting URL: https://www.globalsqa.com/angularJs-protractor/BankingProject/#/login

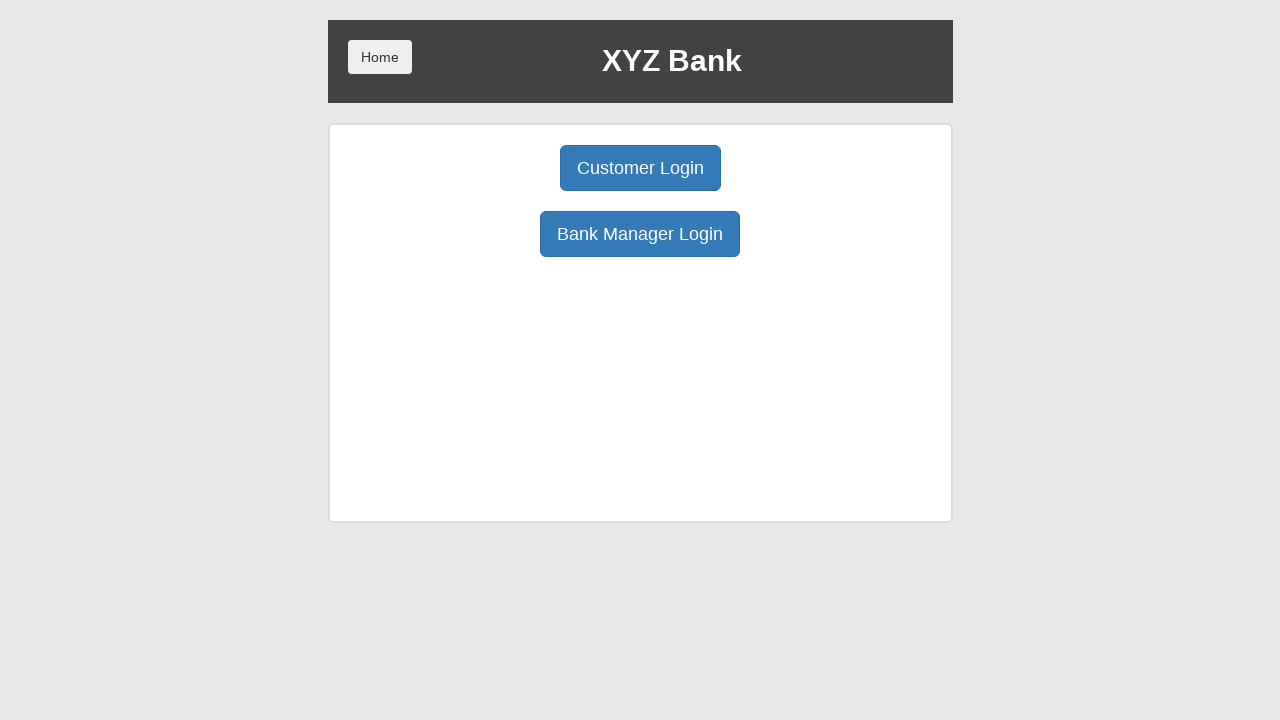

Clicked Manager Login button at (640, 234) on xpath=//button[@ng-click='manager()']
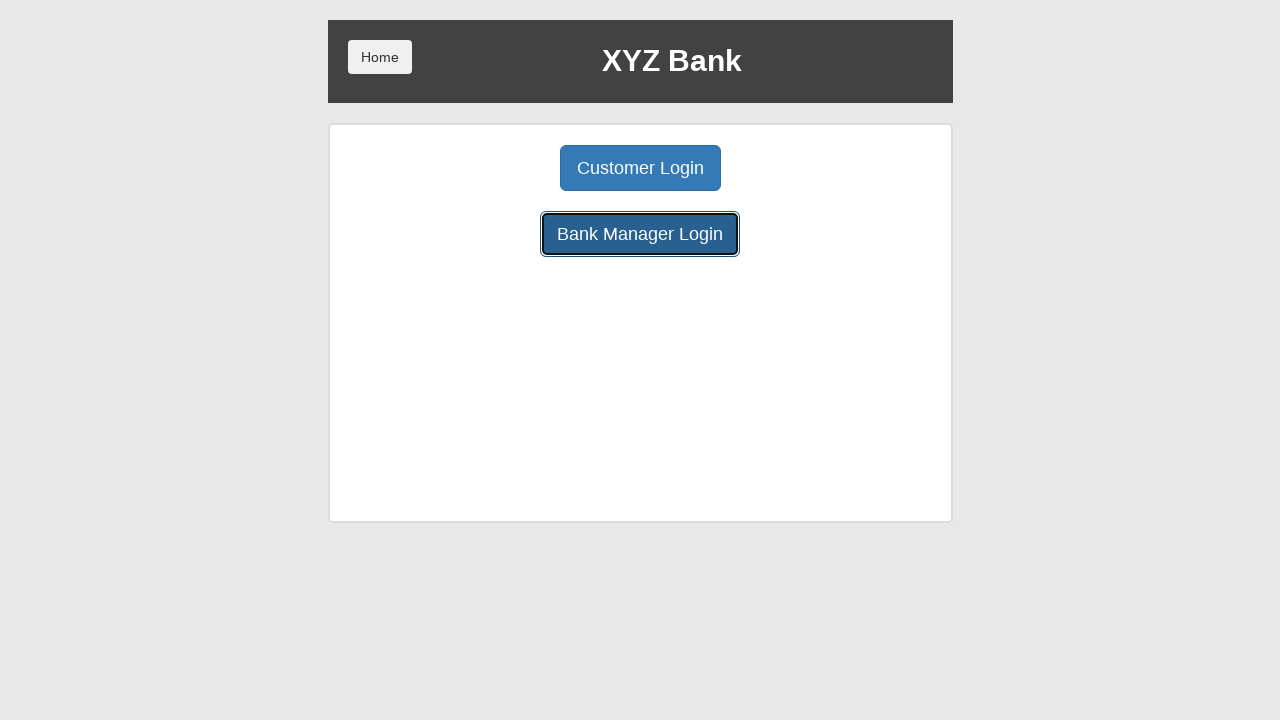

Clicked Add Customer button at (502, 168) on xpath=//button[@ng-click='addCust()']
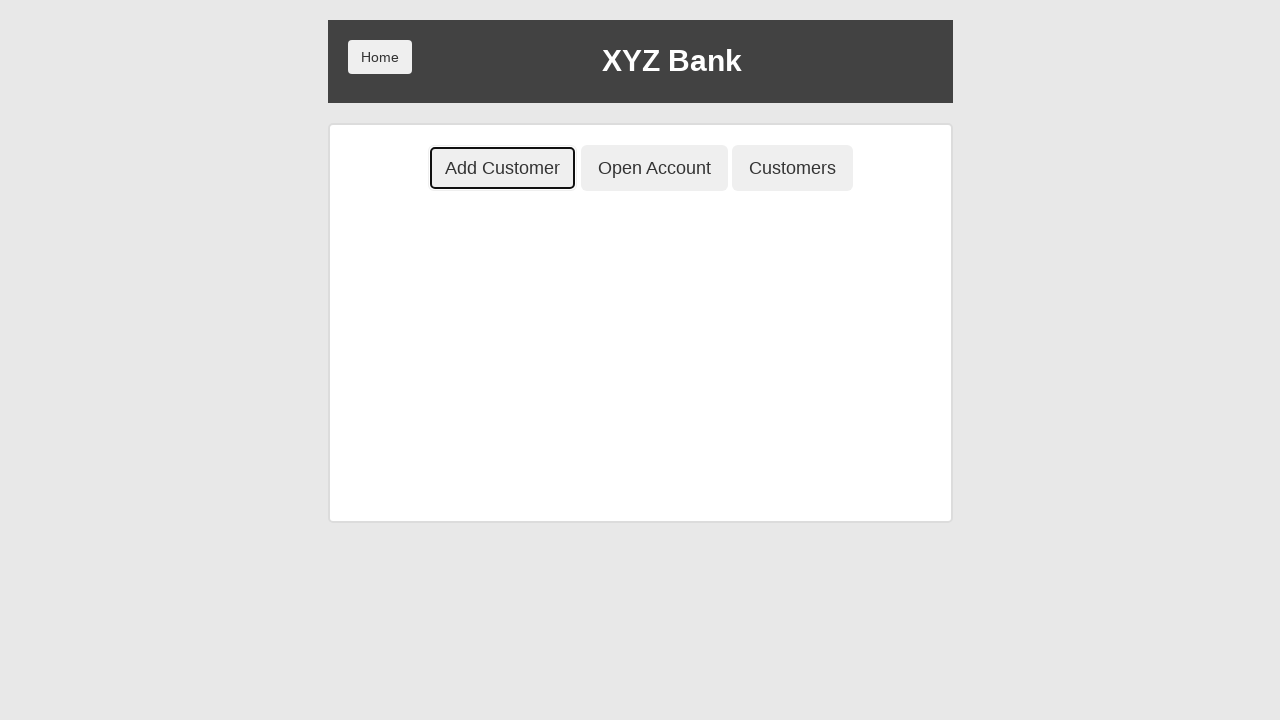

Filled first name field with 'testPV' on //input[@ng-model='fName']
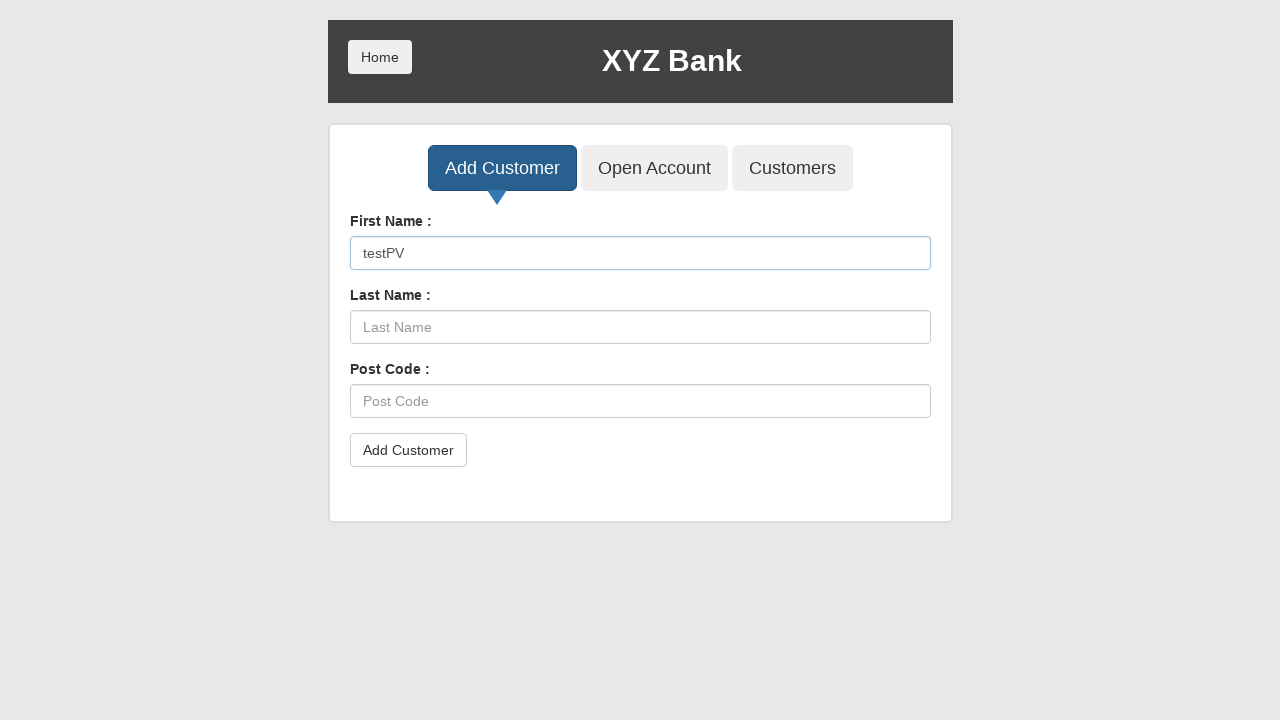

Filled last name field with 'testPV' on //input[@ng-model='lName']
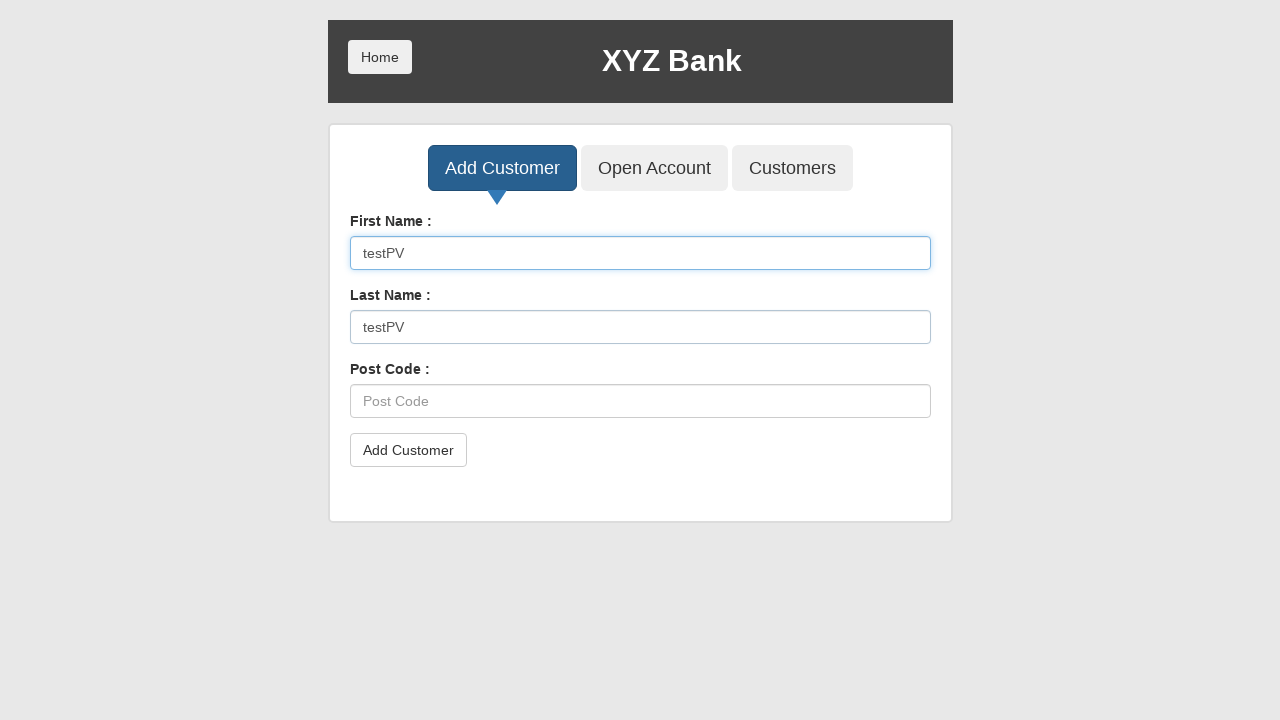

Filled post code field with 'testPV' on //input[@ng-model='postCd']
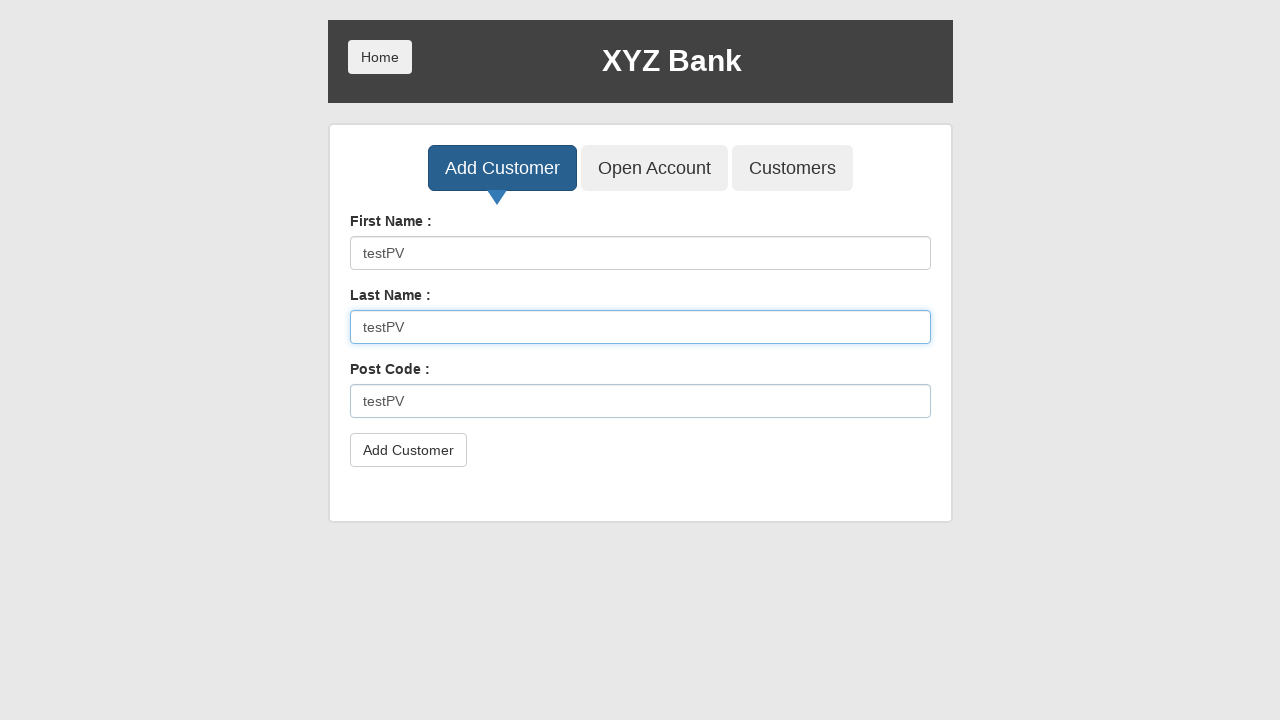

Clicked submit button to create new customer at (408, 450) on xpath=//button[@type='submit']
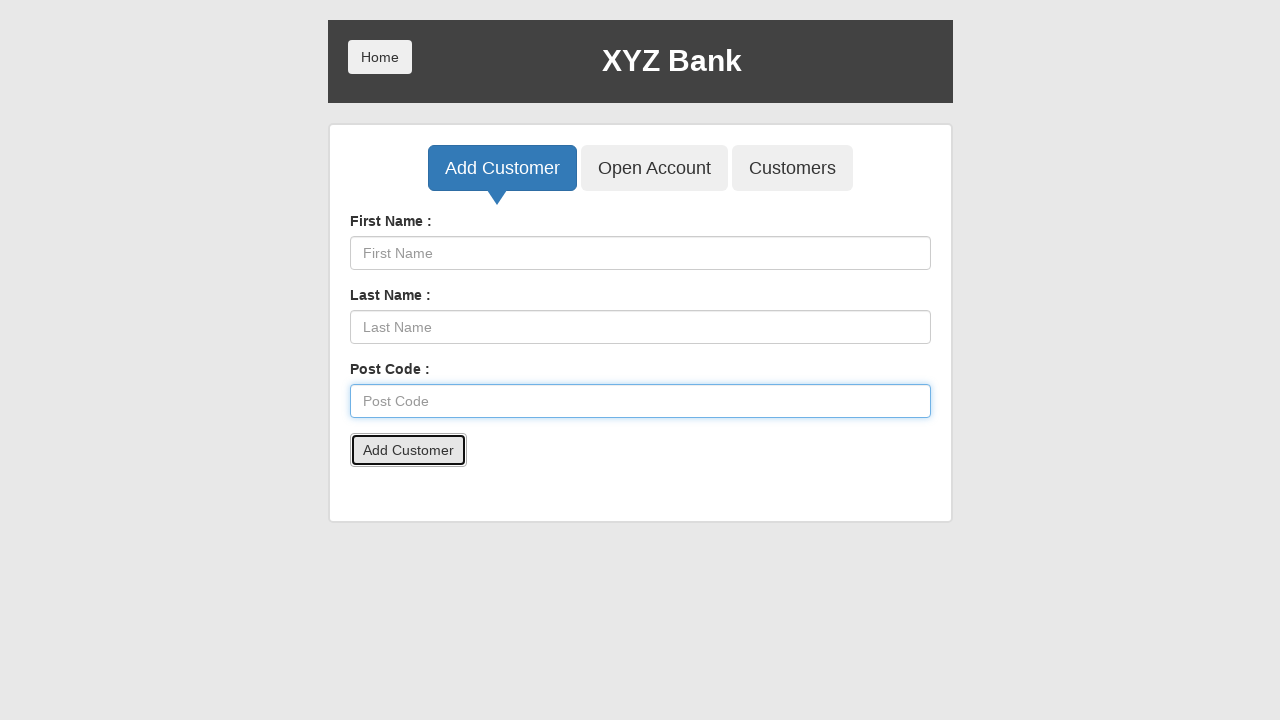

Accepted dialog alert and waited 500ms
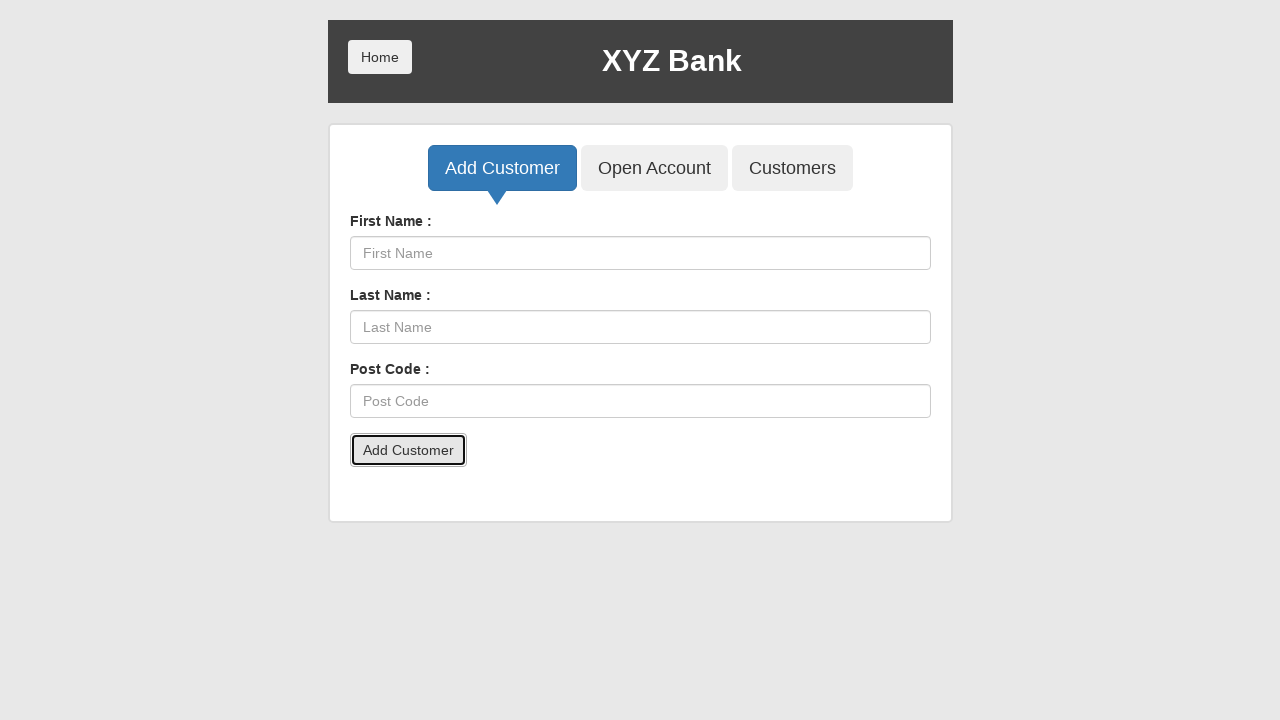

Clicked Customers button to view customer list at (792, 168) on xpath=//button[@ng-click='showCust()']
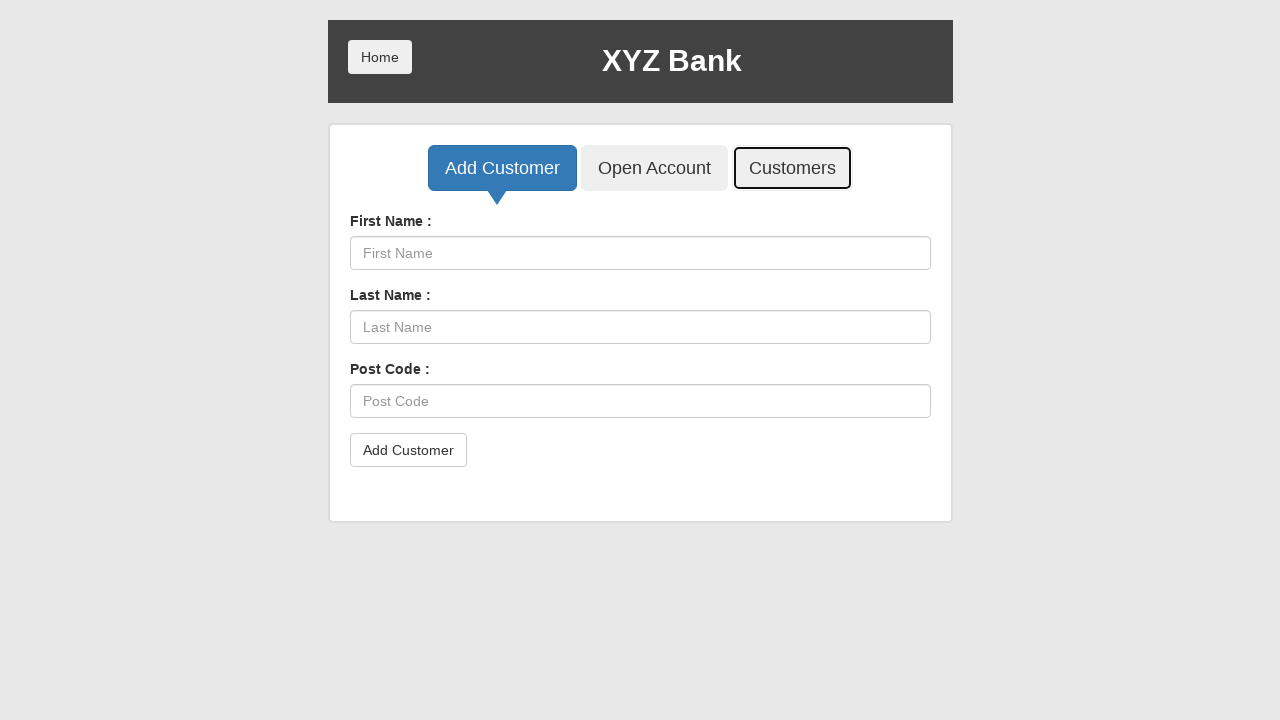

Filled customer search field with 'testPV' on //input[@ng-model='searchCustomer']
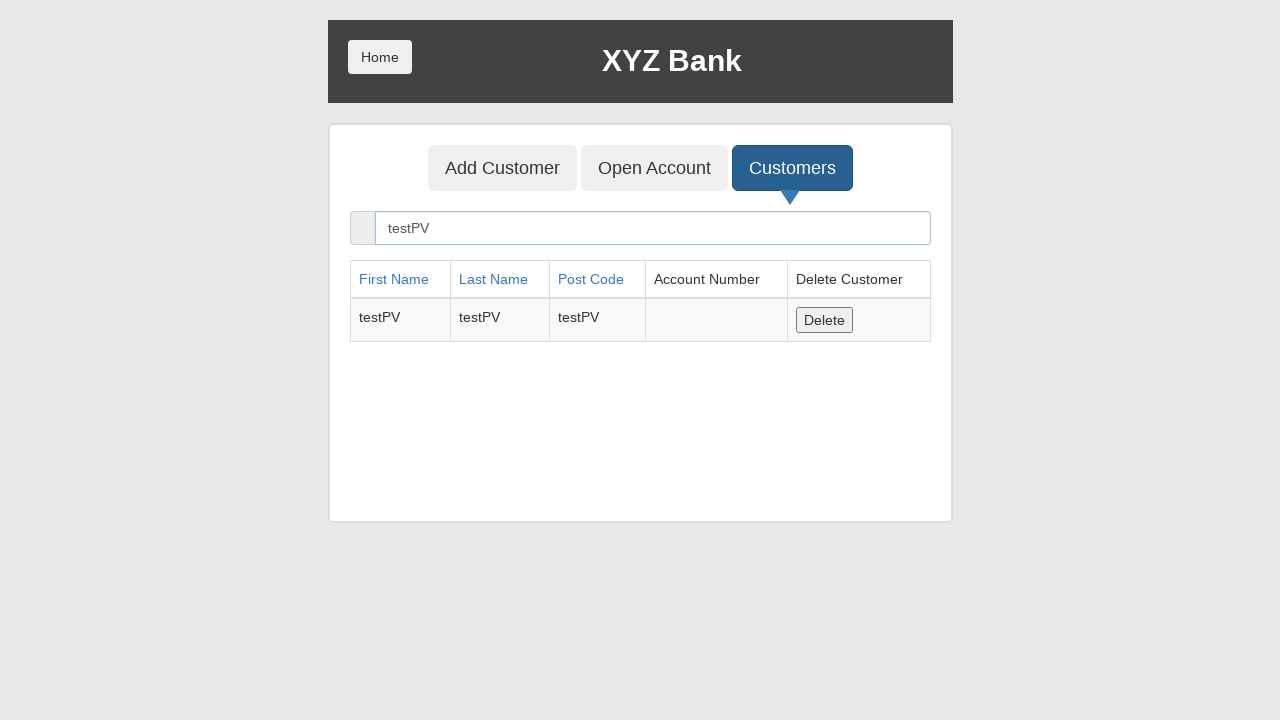

Verified customer appears in search results
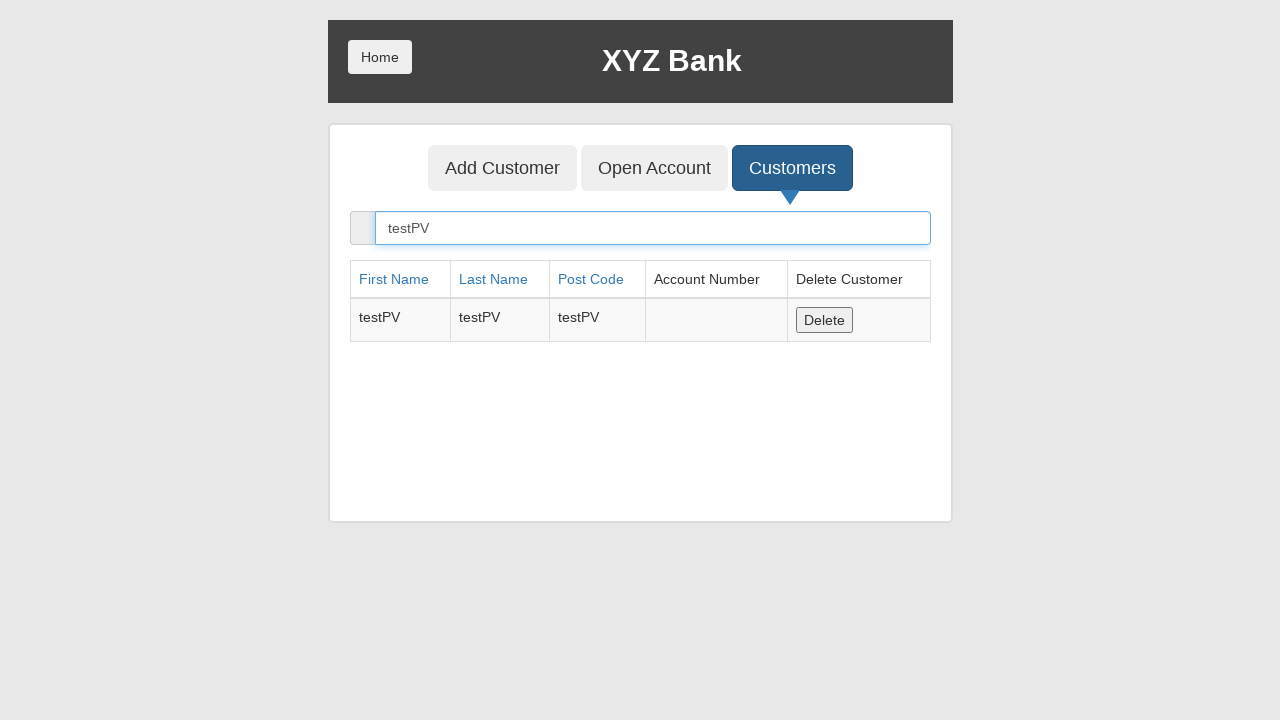

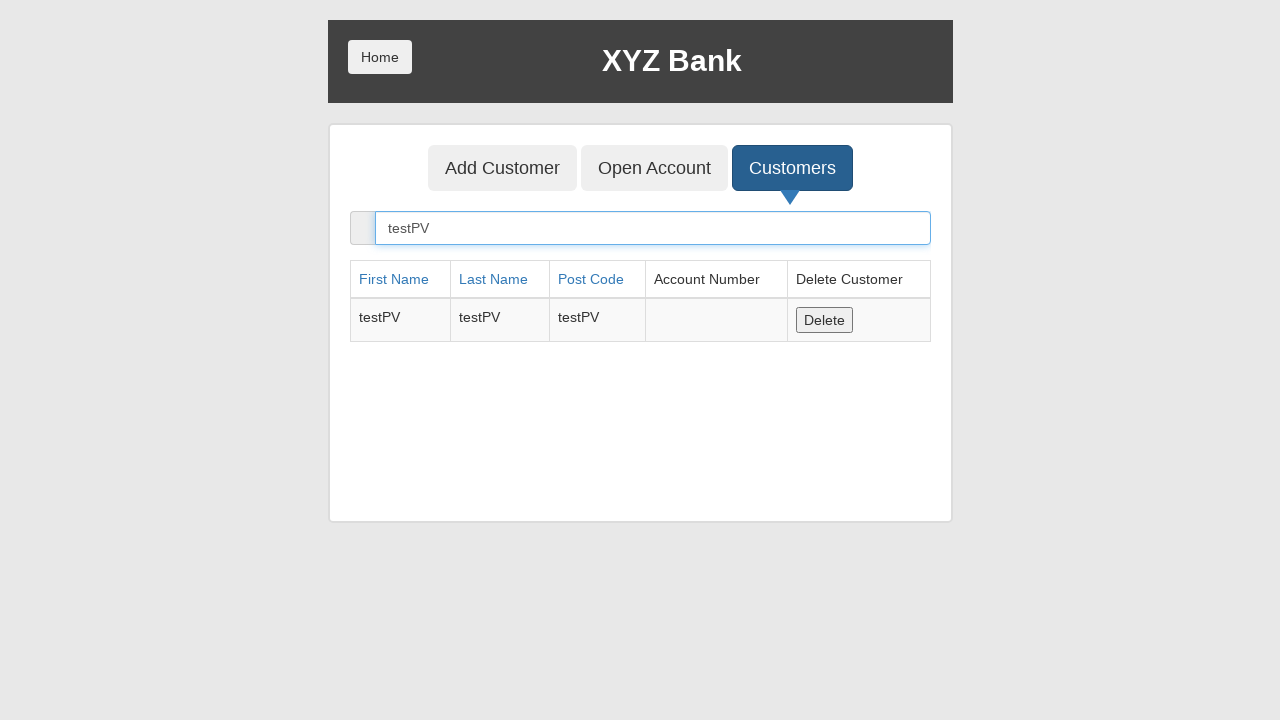